Tests a text box form by filling in user information, using keyboard shortcuts to copy and paste address fields, and submitting the form

Starting URL: https://demoqa.com/text-box

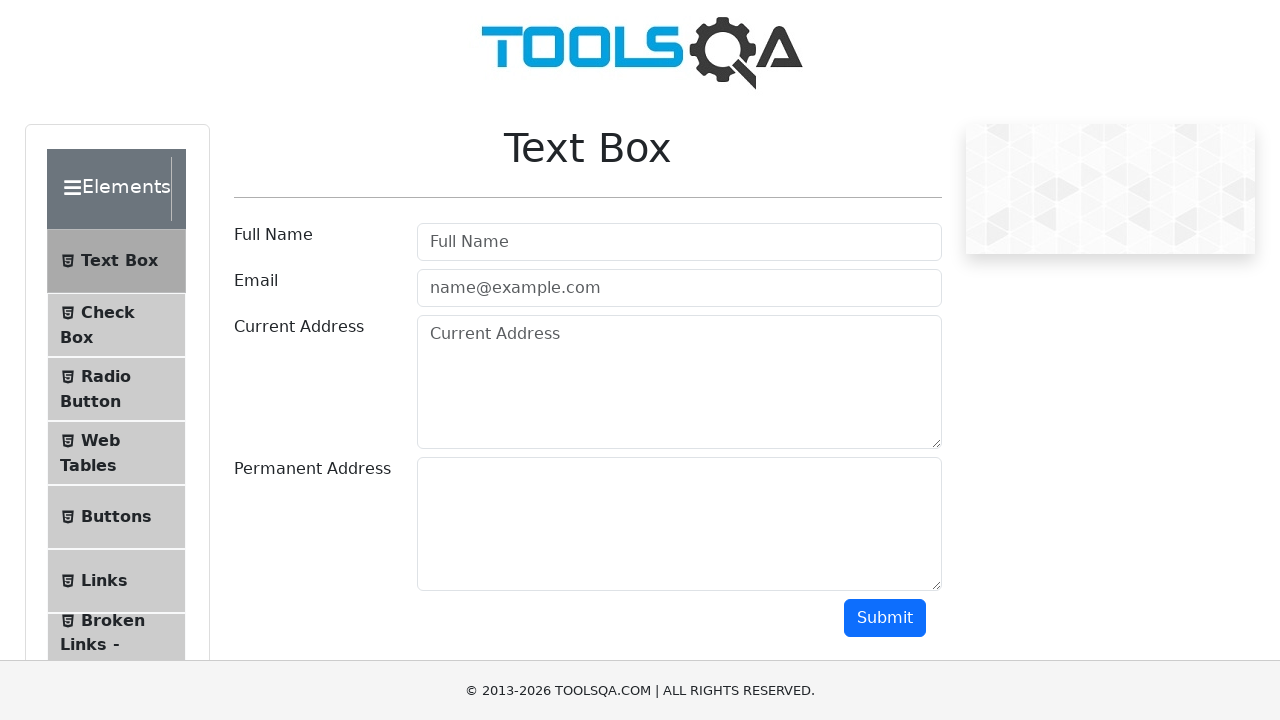

Filled Full Name field with 'Maroua' on #userName
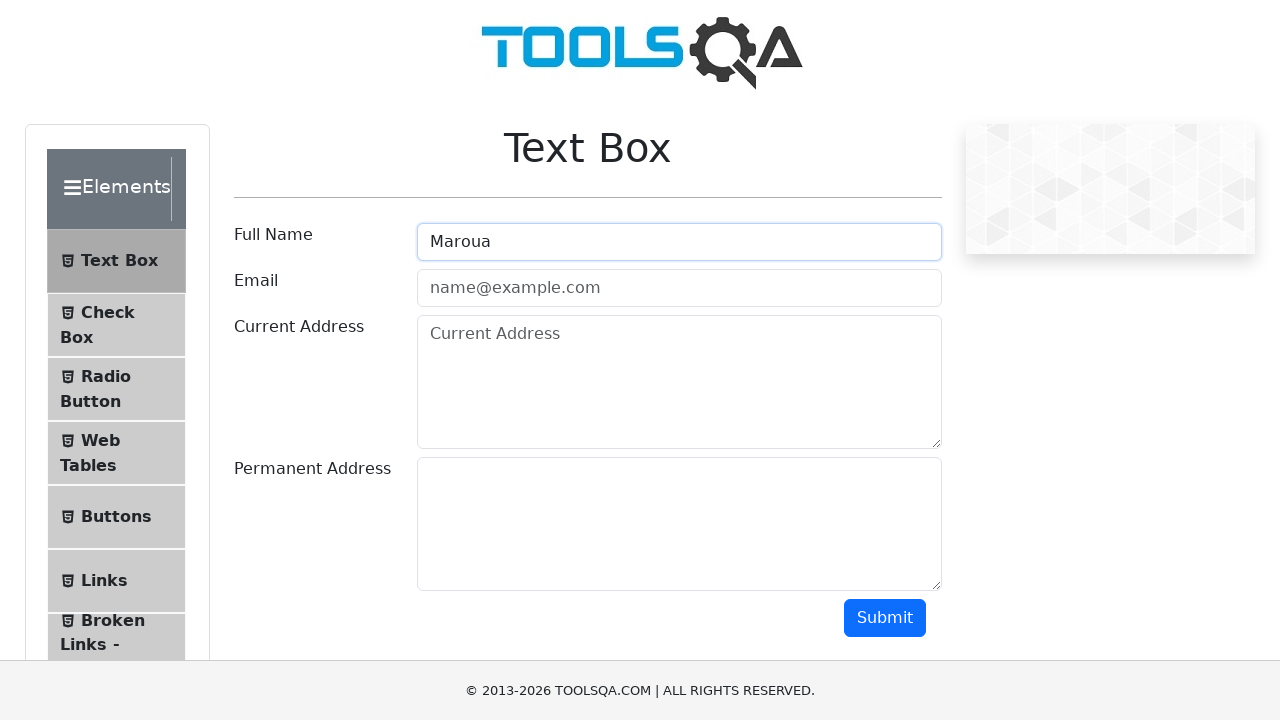

Filled Email field with 'SellamiSellami@sellami.com' on #userEmail
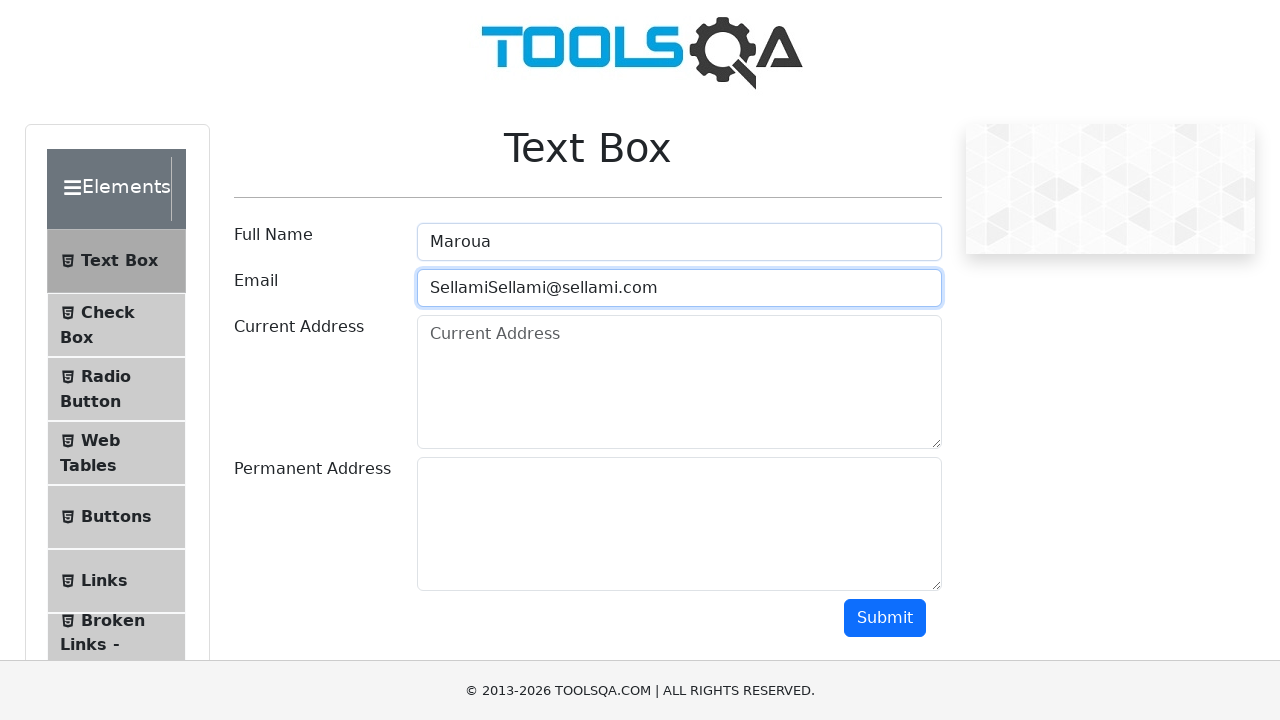

Filled Current Address field with '3050 avenue paris 1005 tunis' on #currentAddress
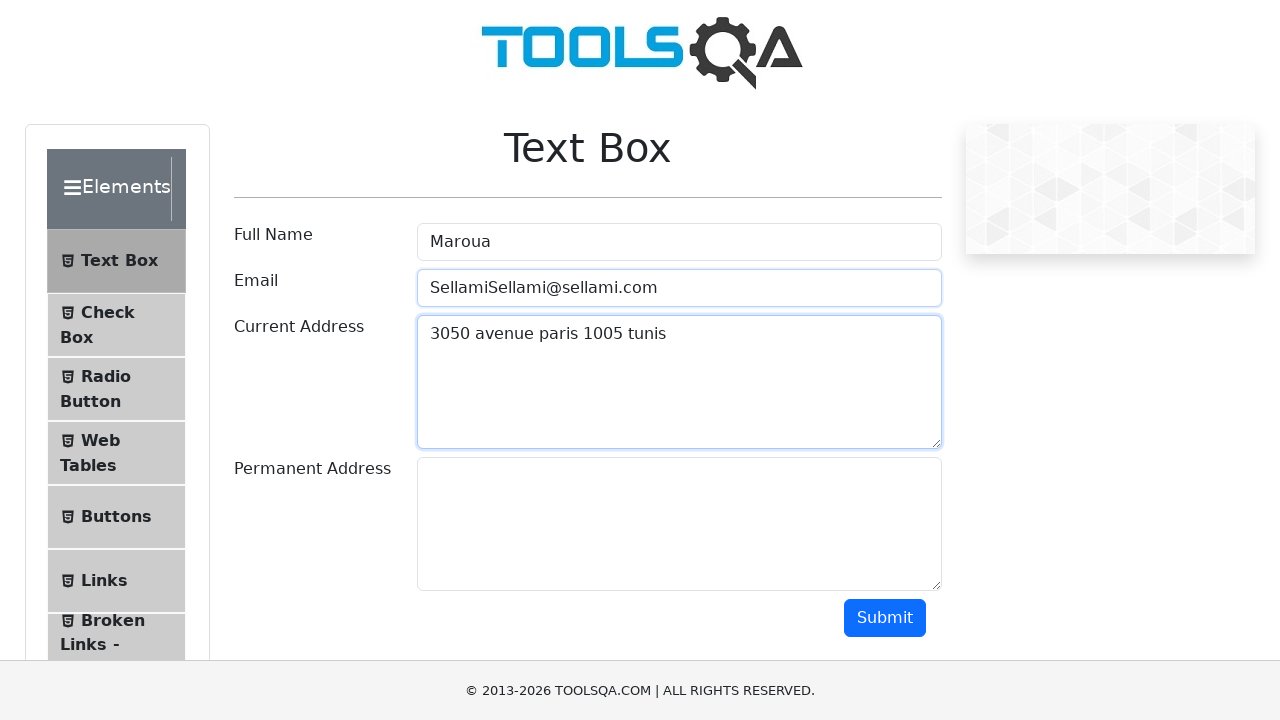

Clicked on Current Address field at (679, 382) on #currentAddress
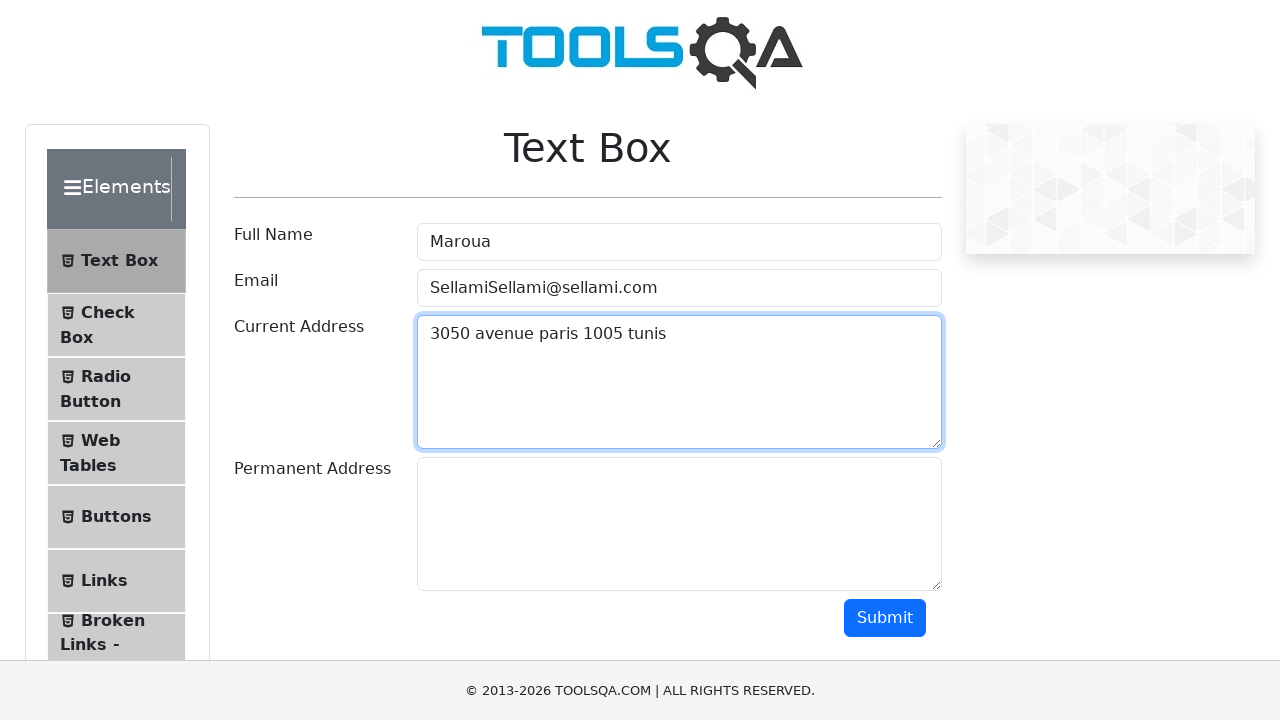

Selected all text in Current Address field using Ctrl+A
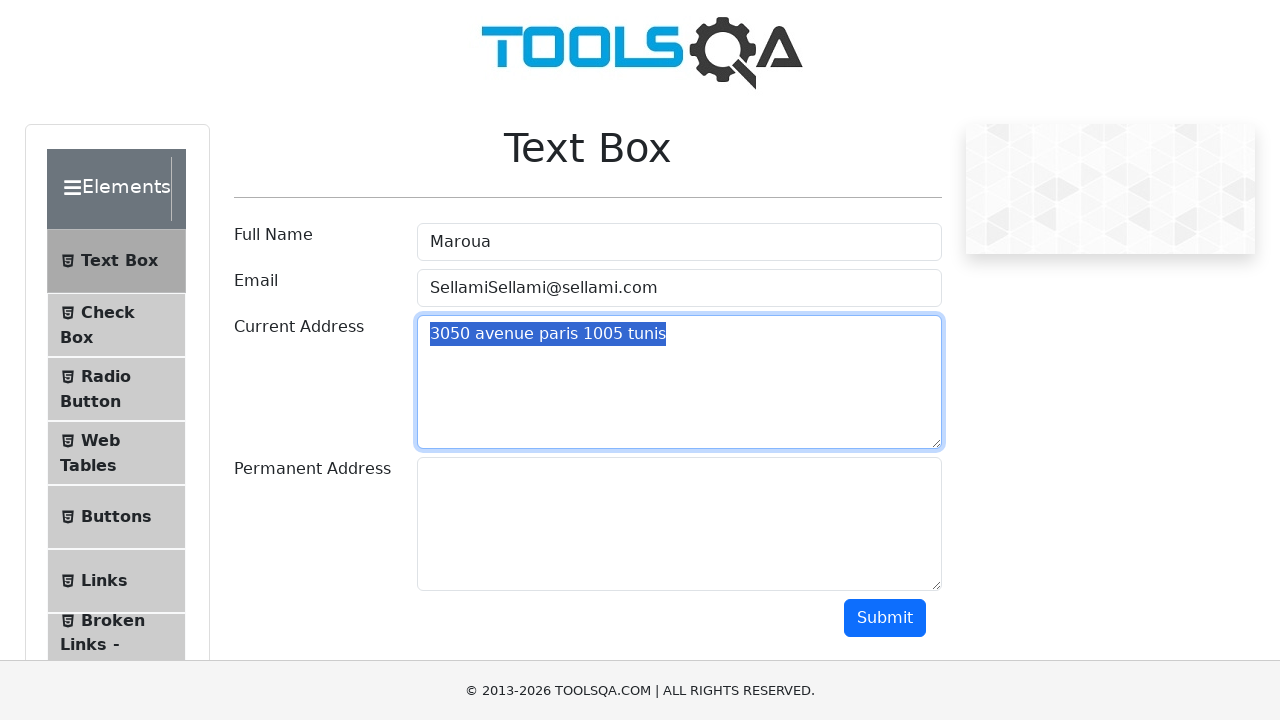

Copied Current Address text using Ctrl+C
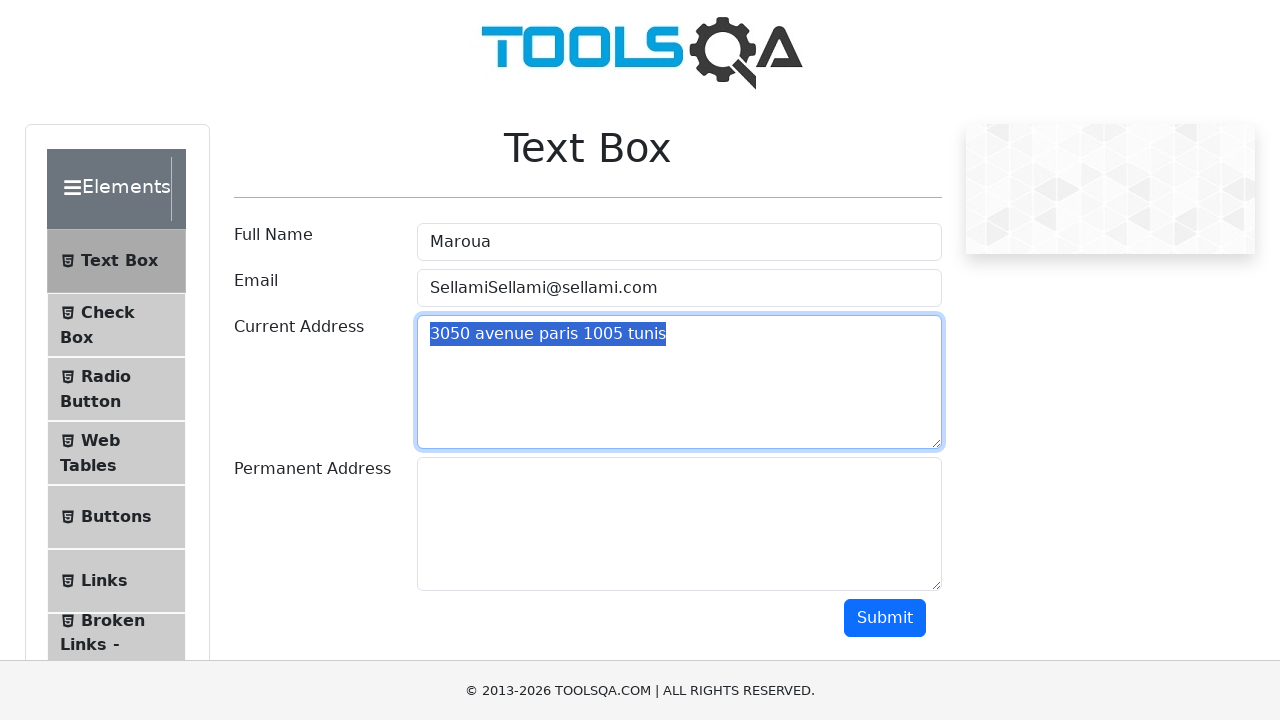

Clicked on Permanent Address field at (679, 524) on #permanentAddress
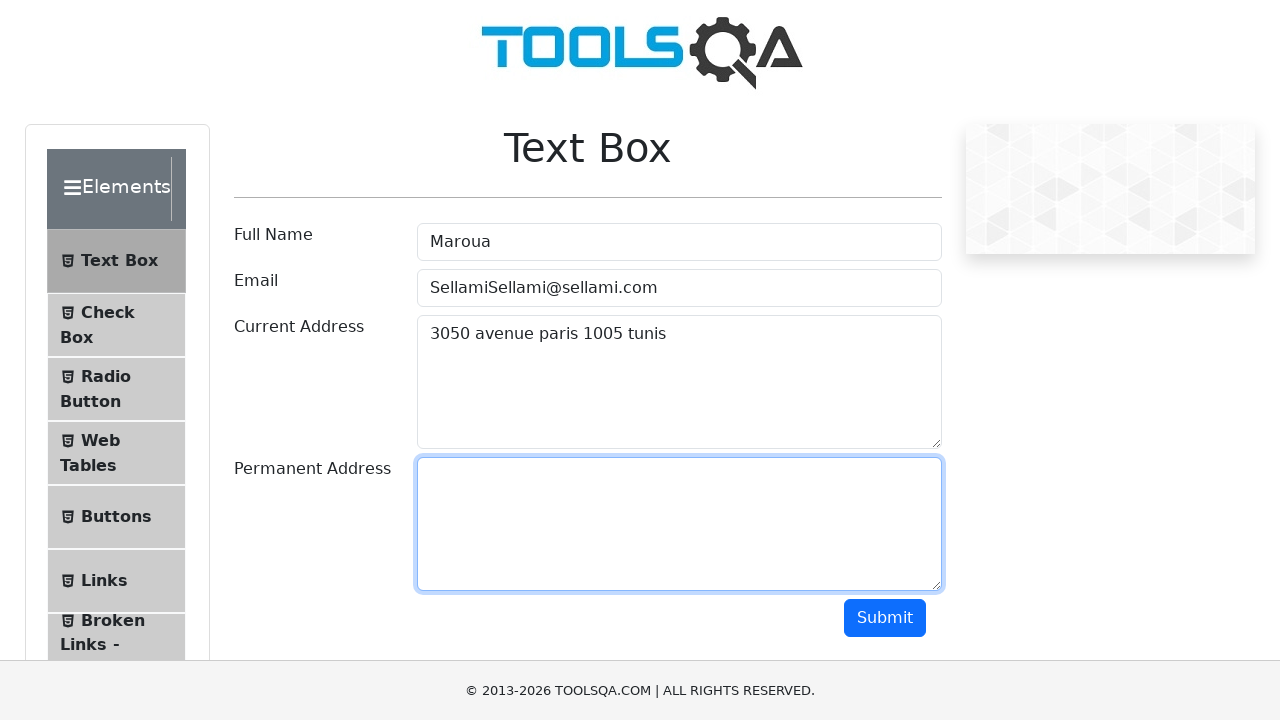

Pasted address into Permanent Address field using Ctrl+V
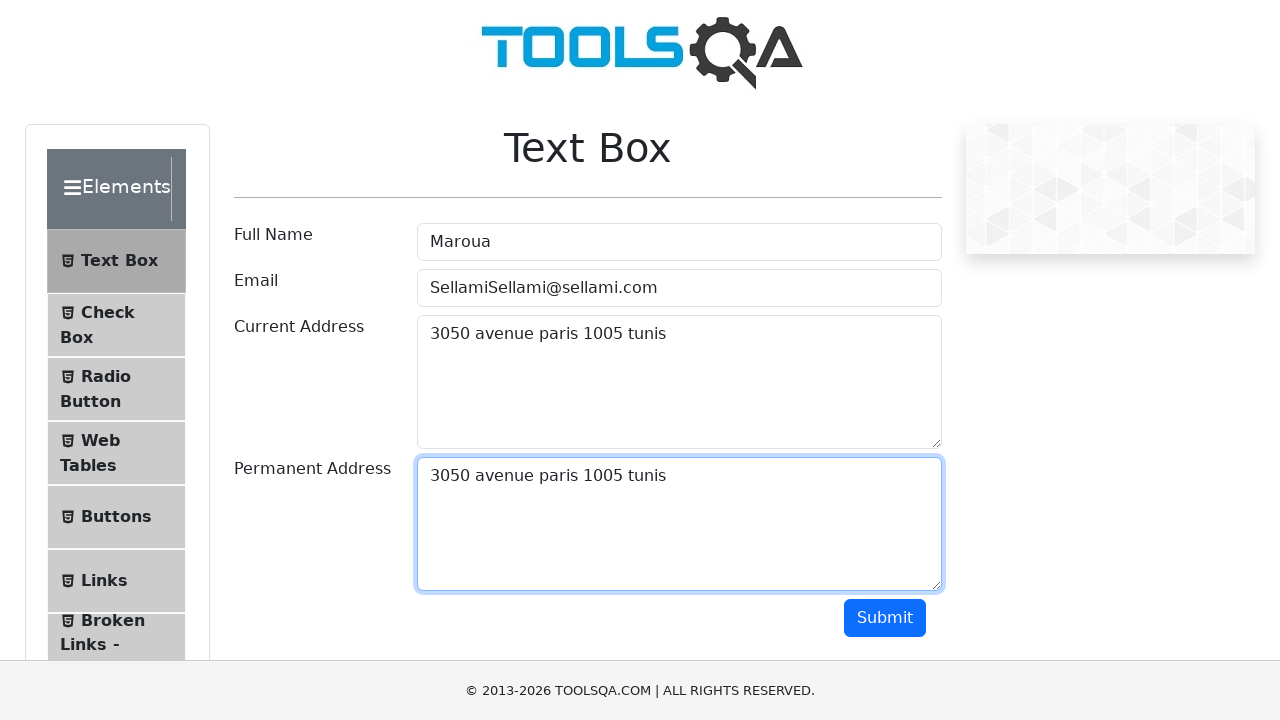

Clicked Submit button to submit the form at (885, 618) on #submit
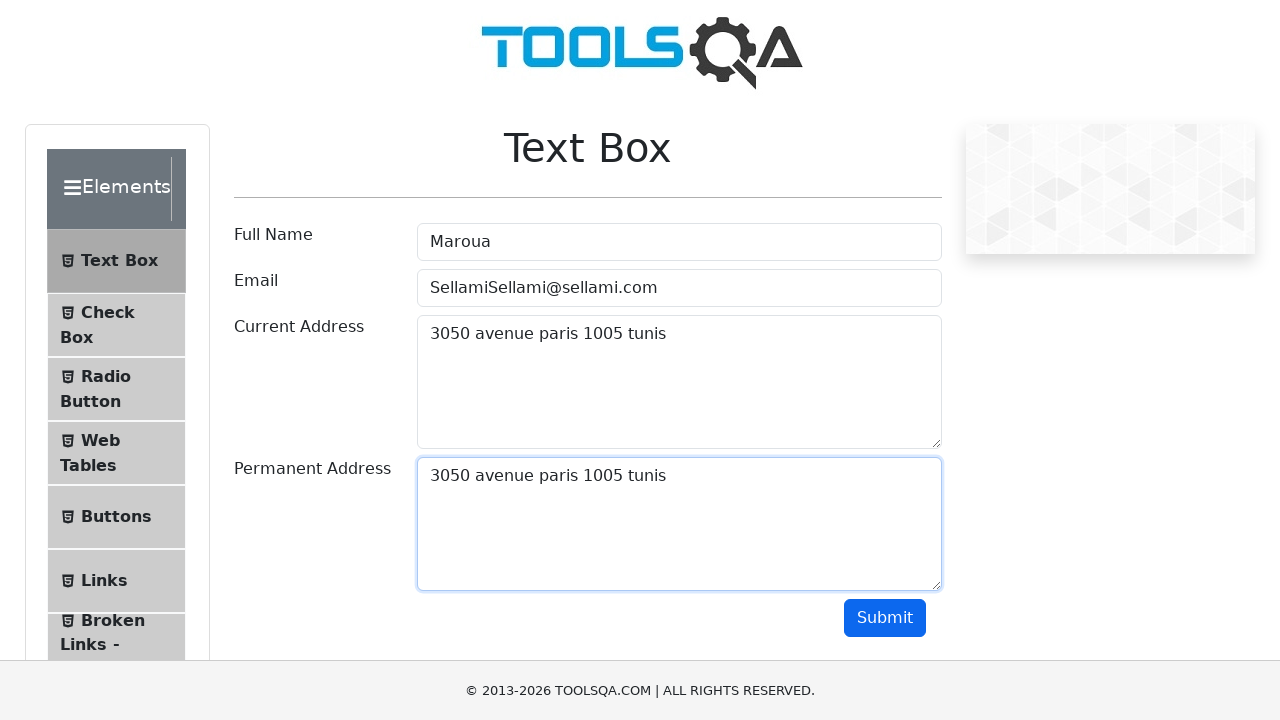

Form submission completed and results displayed
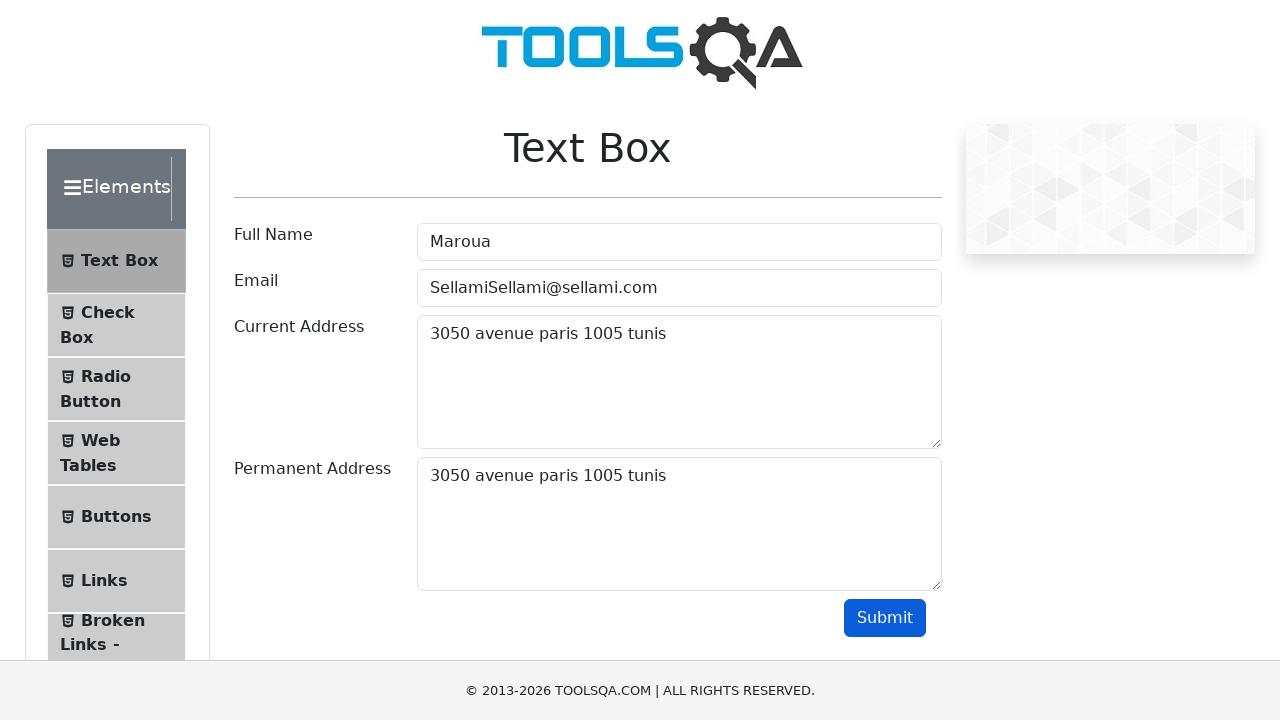

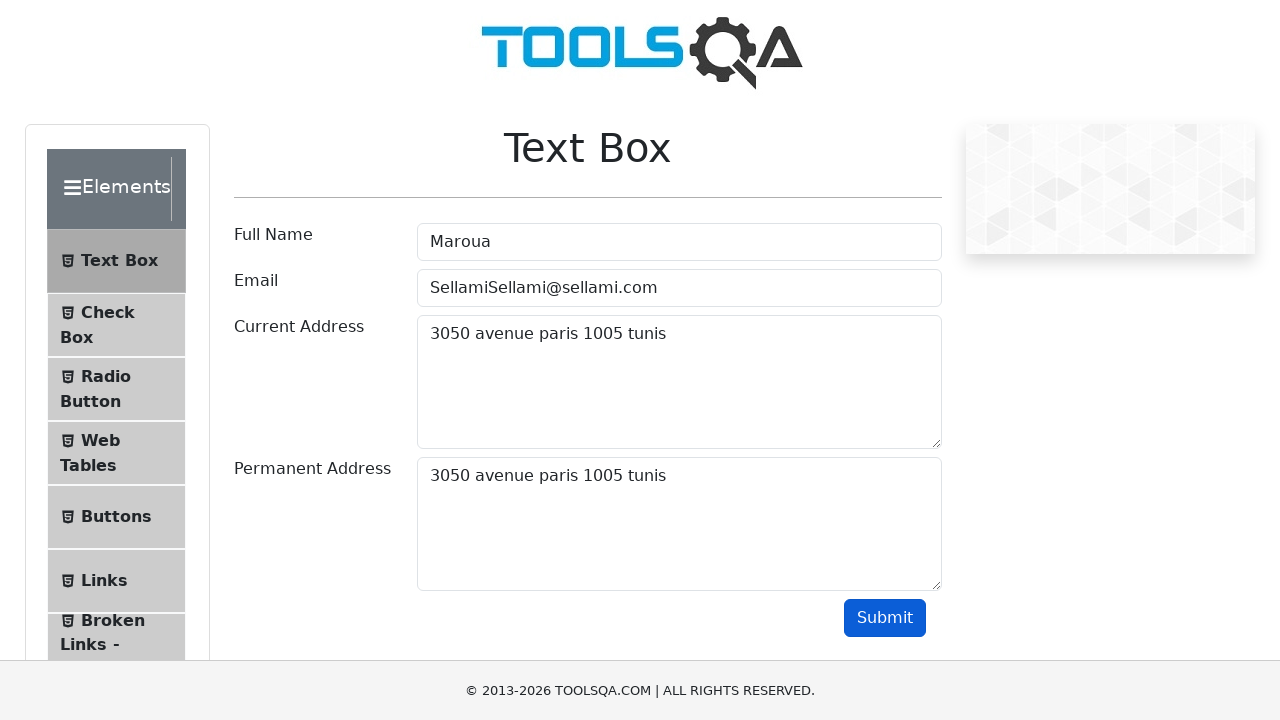